Tests an explicit wait scenario where the script waits for a price to change to $100, then clicks a book button, calculates a mathematical answer based on a displayed value, enters the result, and submits the solution.

Starting URL: http://suninjuly.github.io/explicit_wait2.html

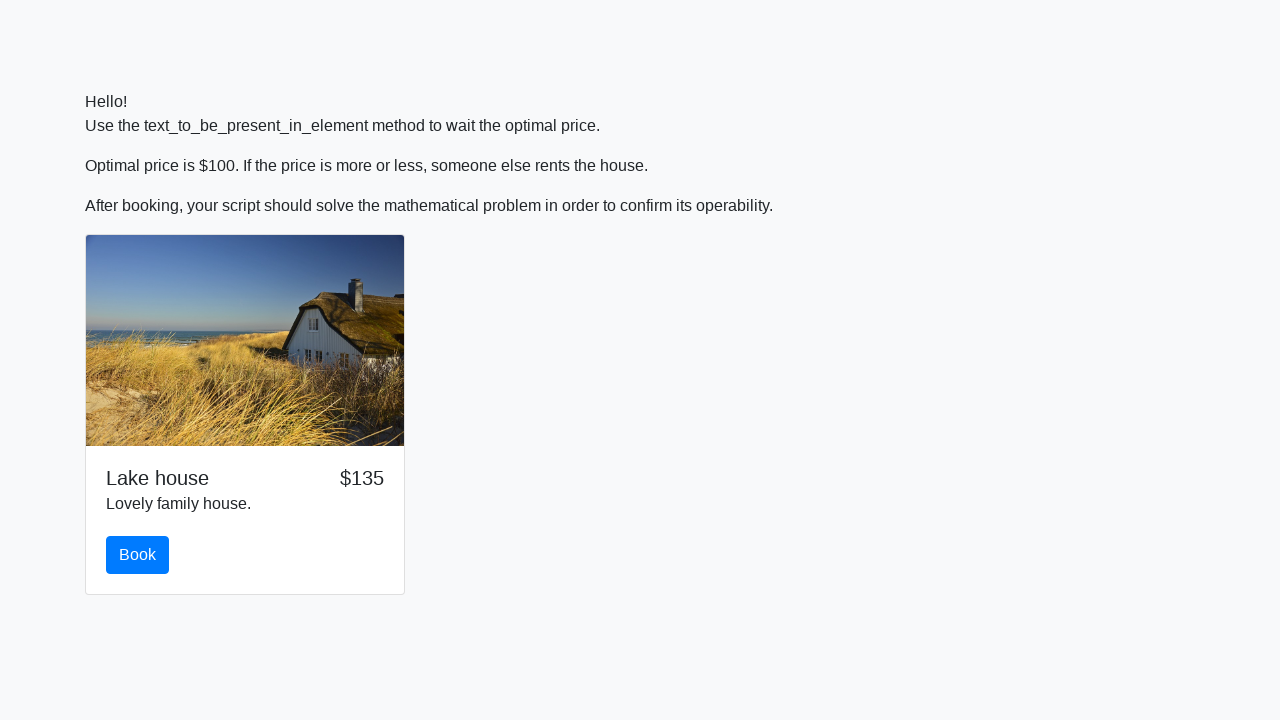

Waited for price element to display $100
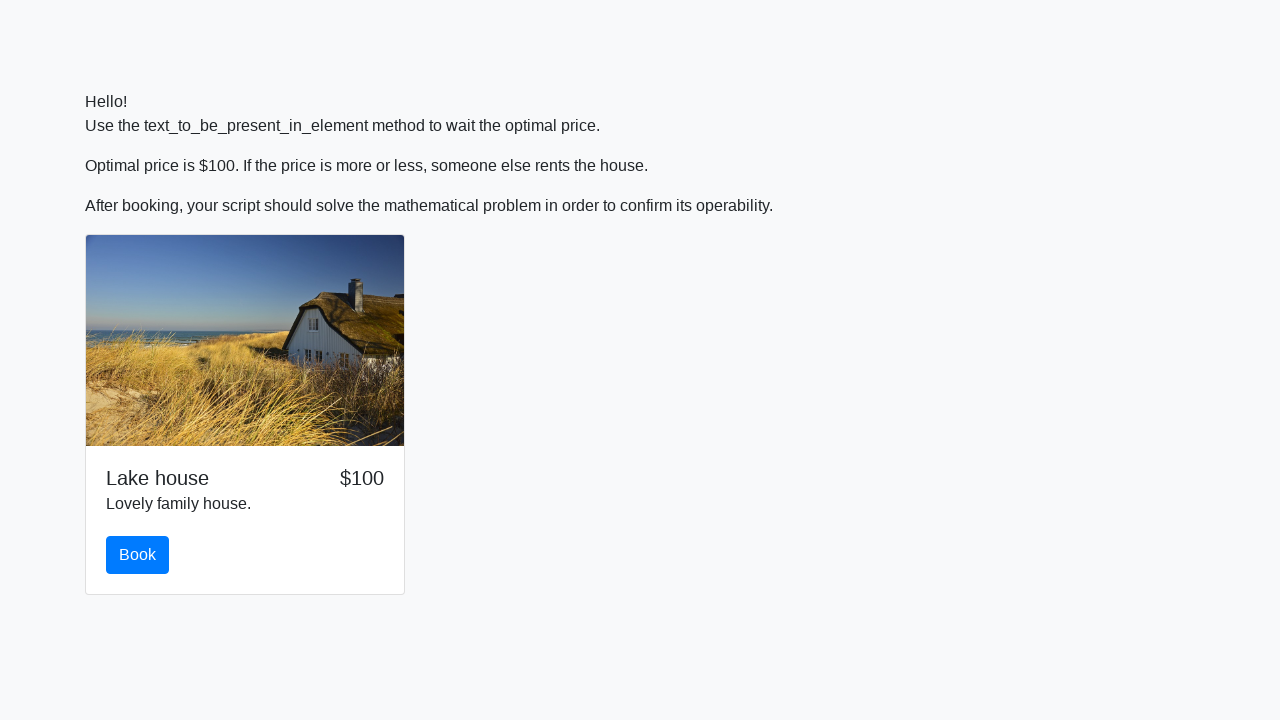

Clicked the book button at (138, 555) on #book
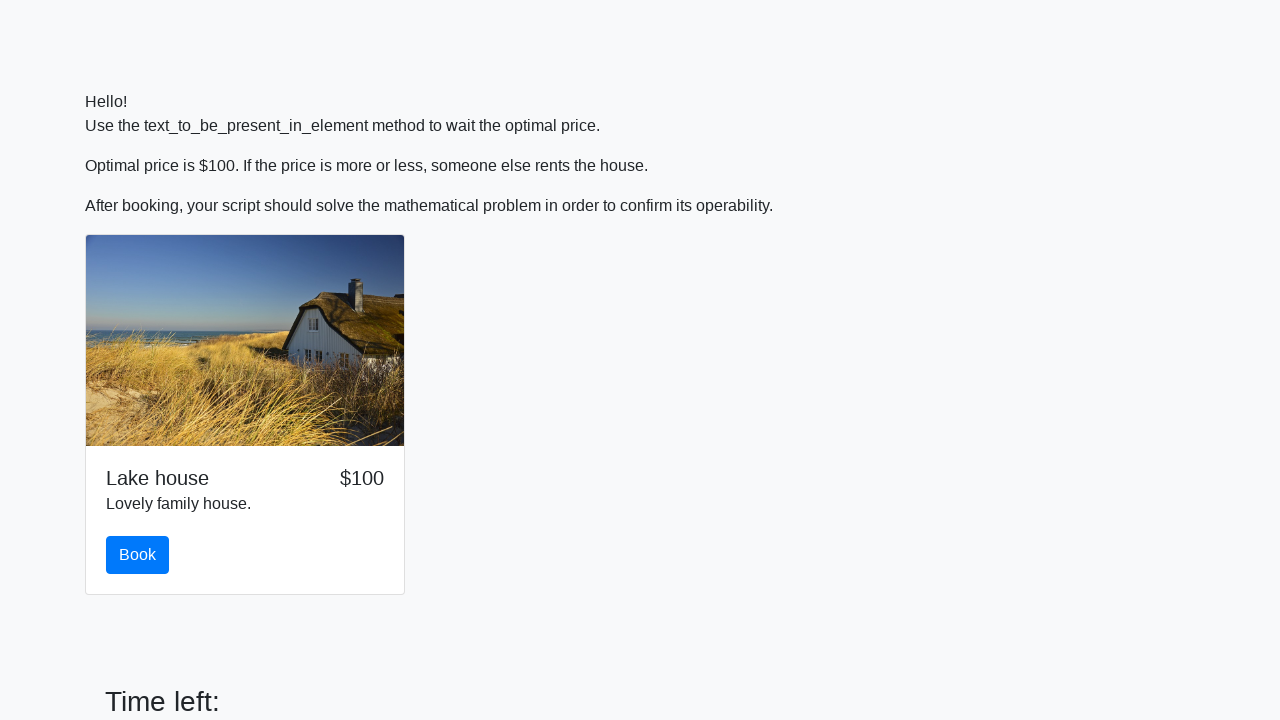

Retrieved input value: 614
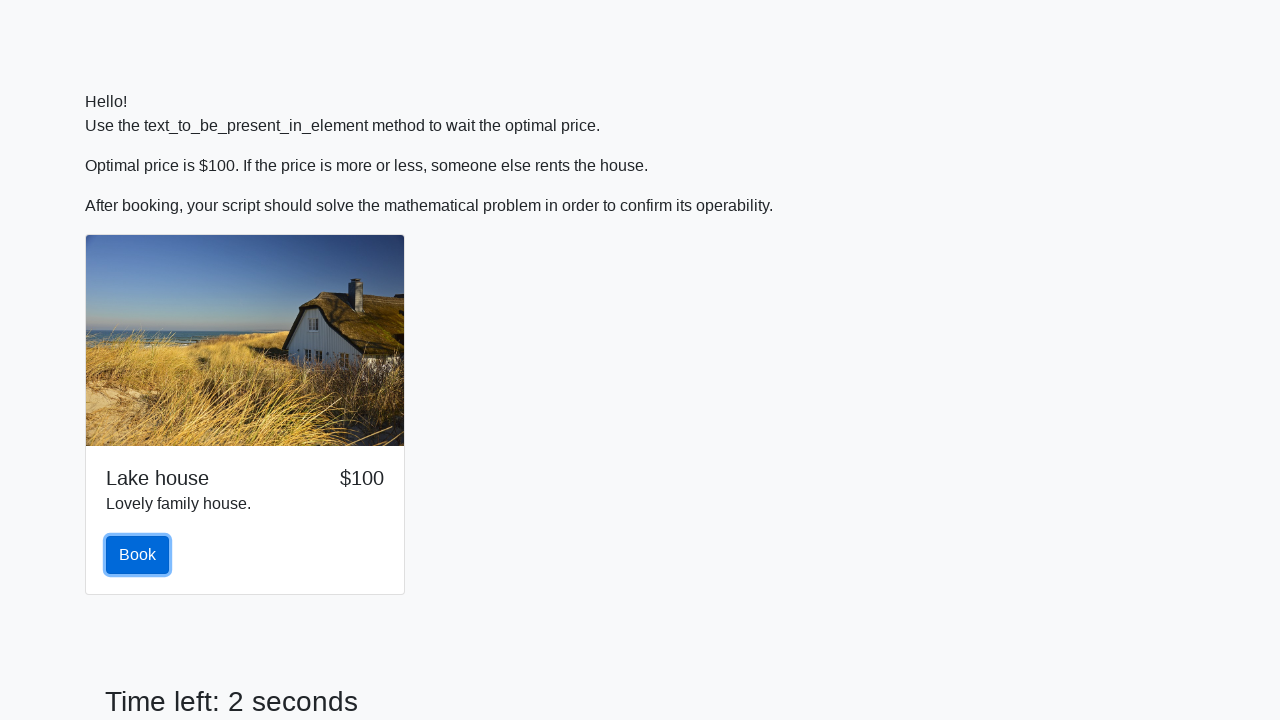

Calculated mathematical answer: 2.4683692797289067
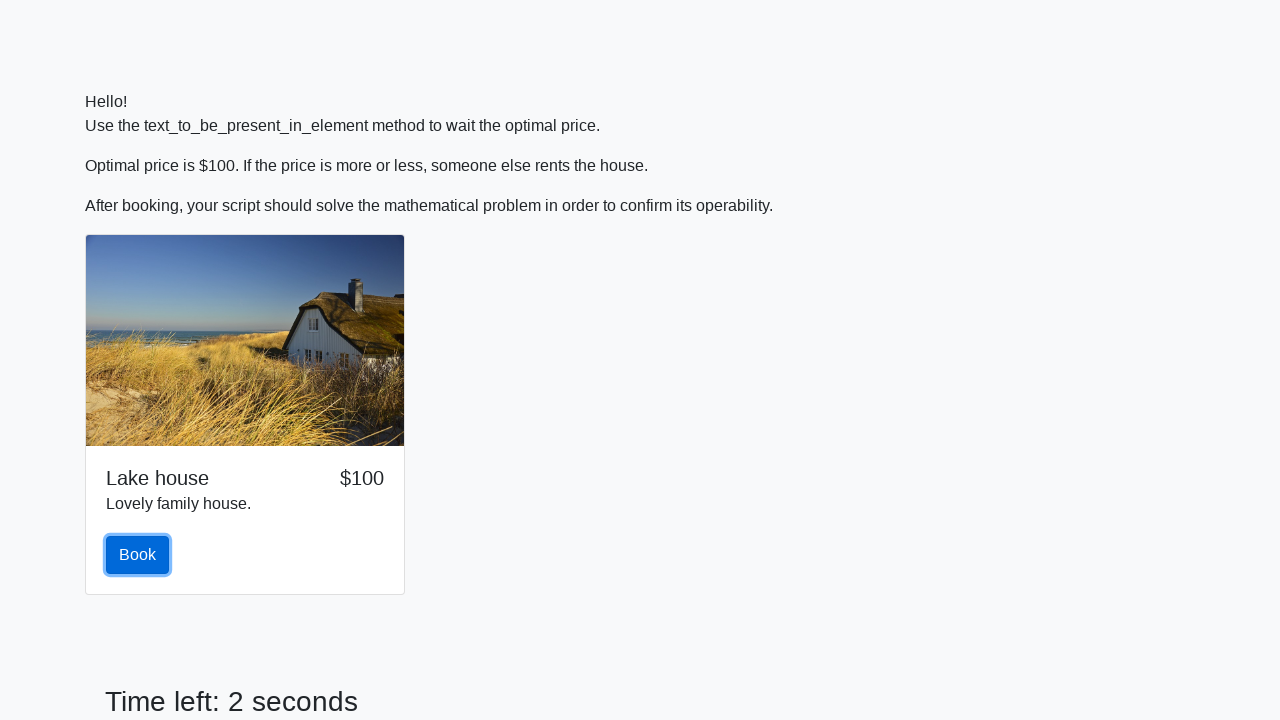

Filled answer field with calculated result: 2.4683692797289067 on #answer
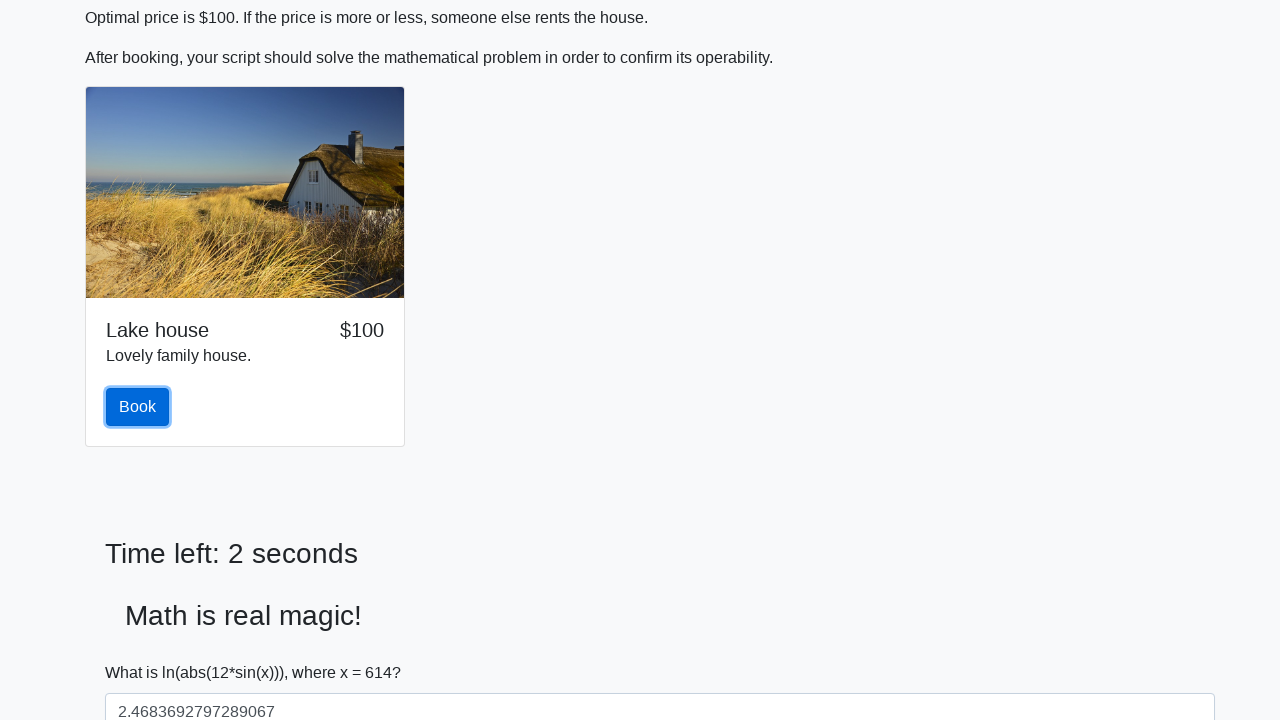

Clicked the solve button to submit solution at (143, 651) on #solve
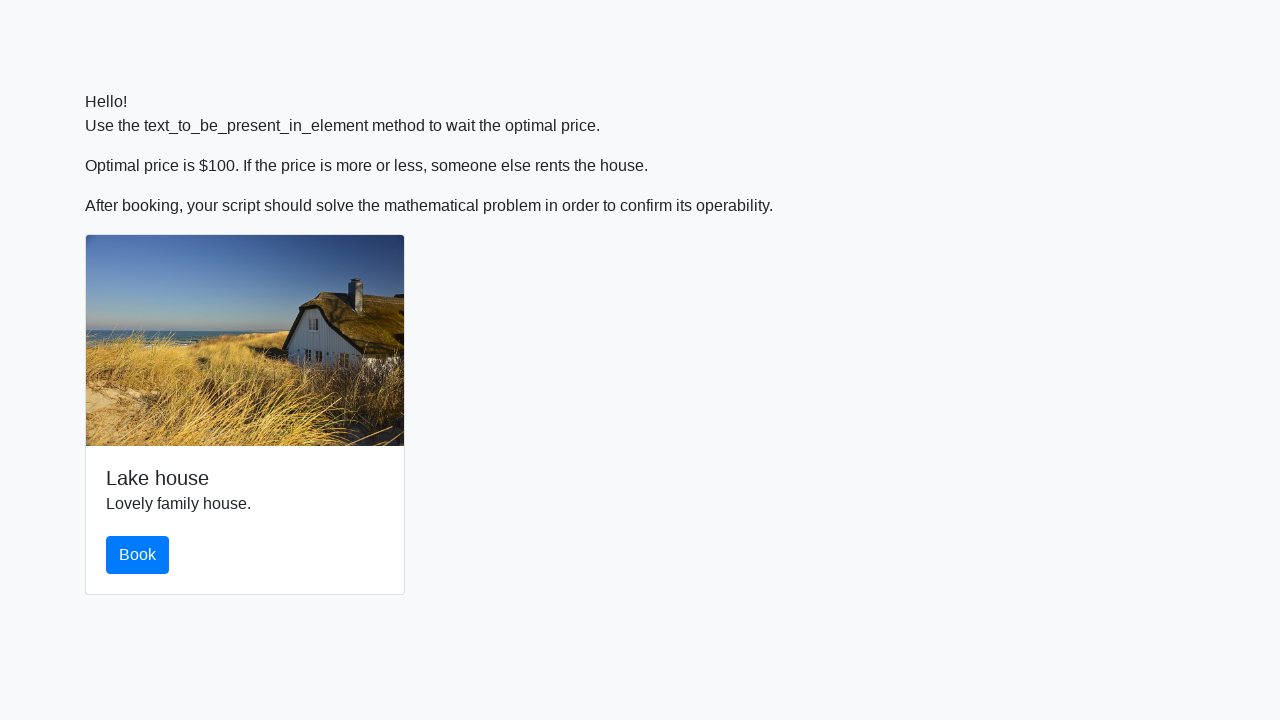

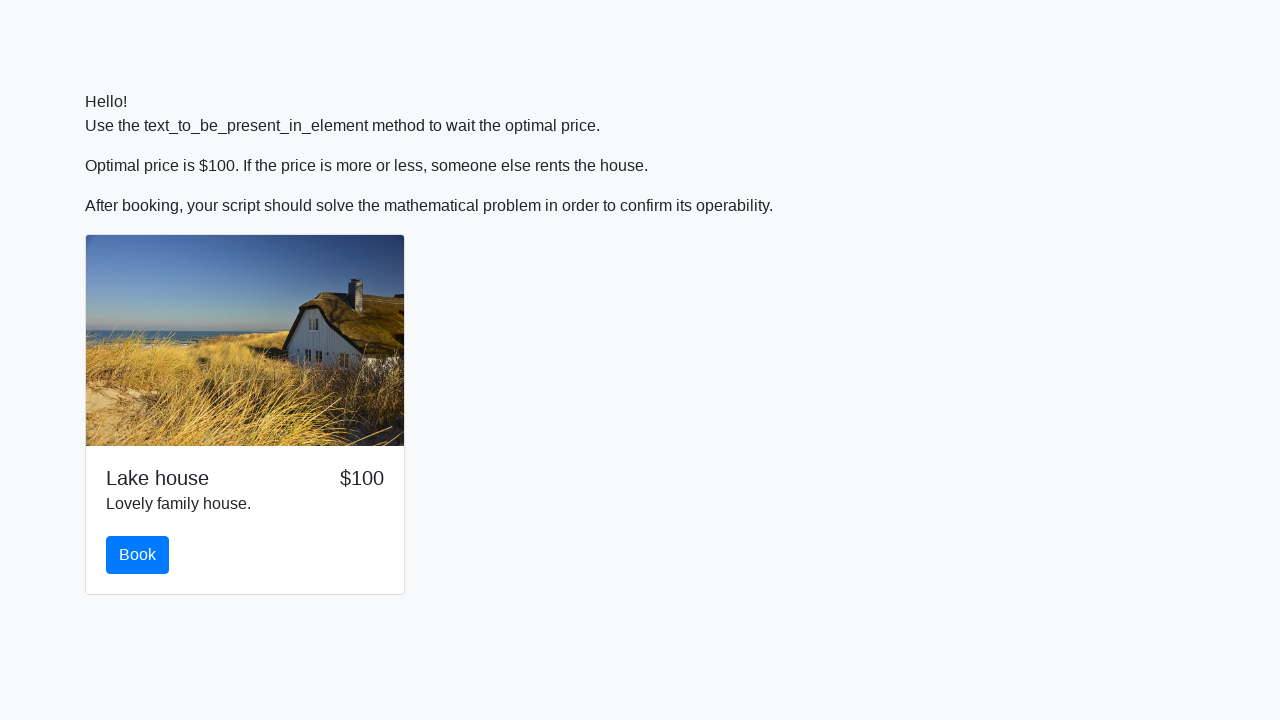